Tests e-commerce flow by clicking on a product, adding it to cart, accepting the confirmation alert, then navigating to the cart to verify the product was added

Starting URL: https://www.demoblaze.com/index.html

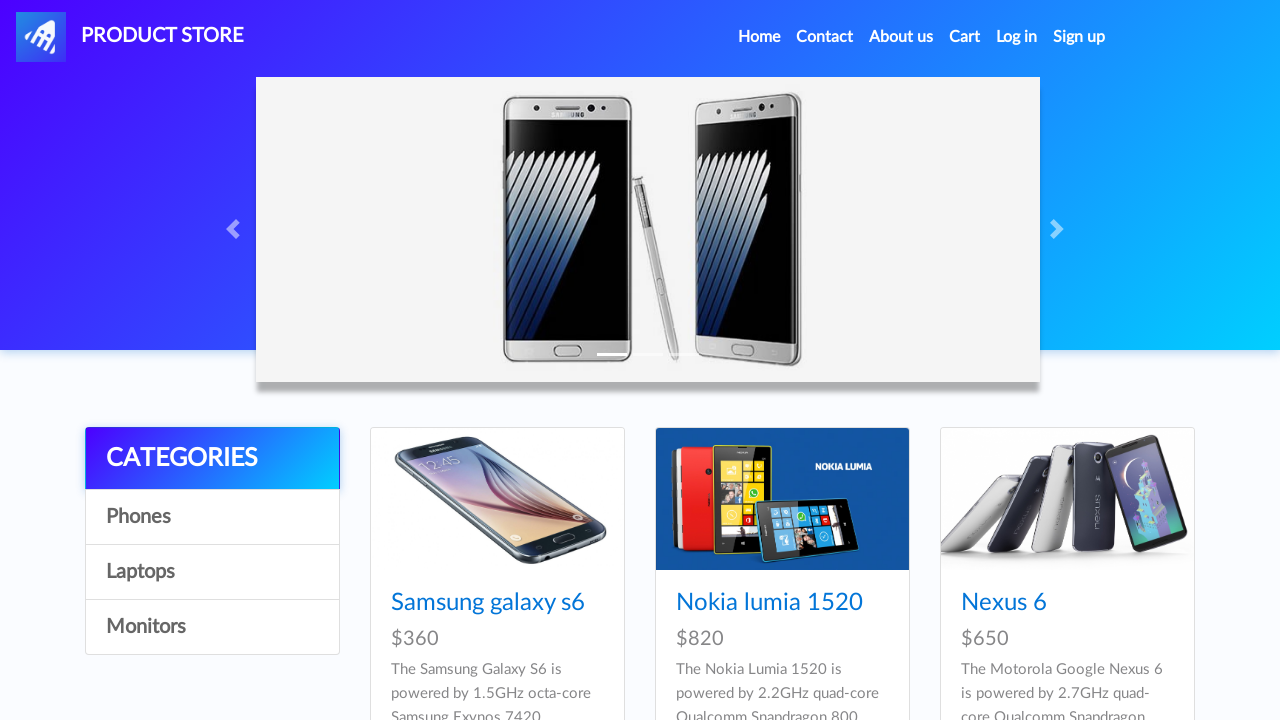

Waited for products to load on the page
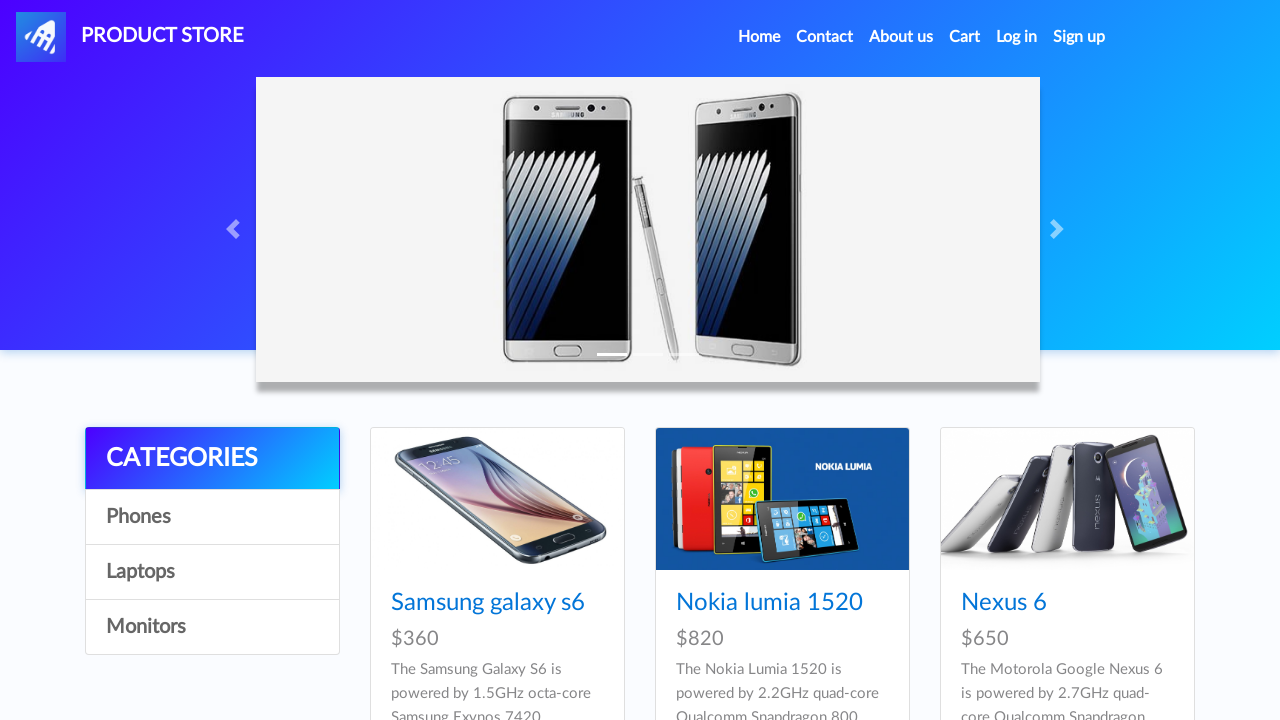

Located all product elements
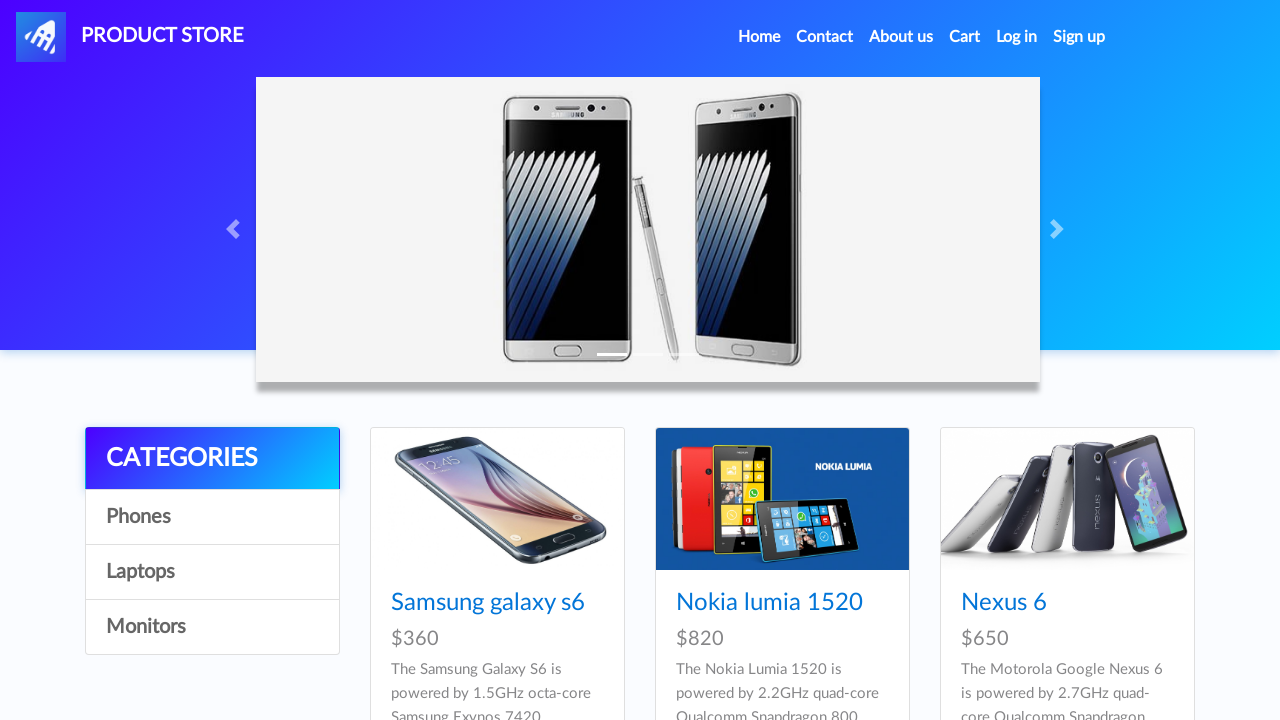

Clicked on the first product to view product details at (488, 603) on .hrefch >> nth=0
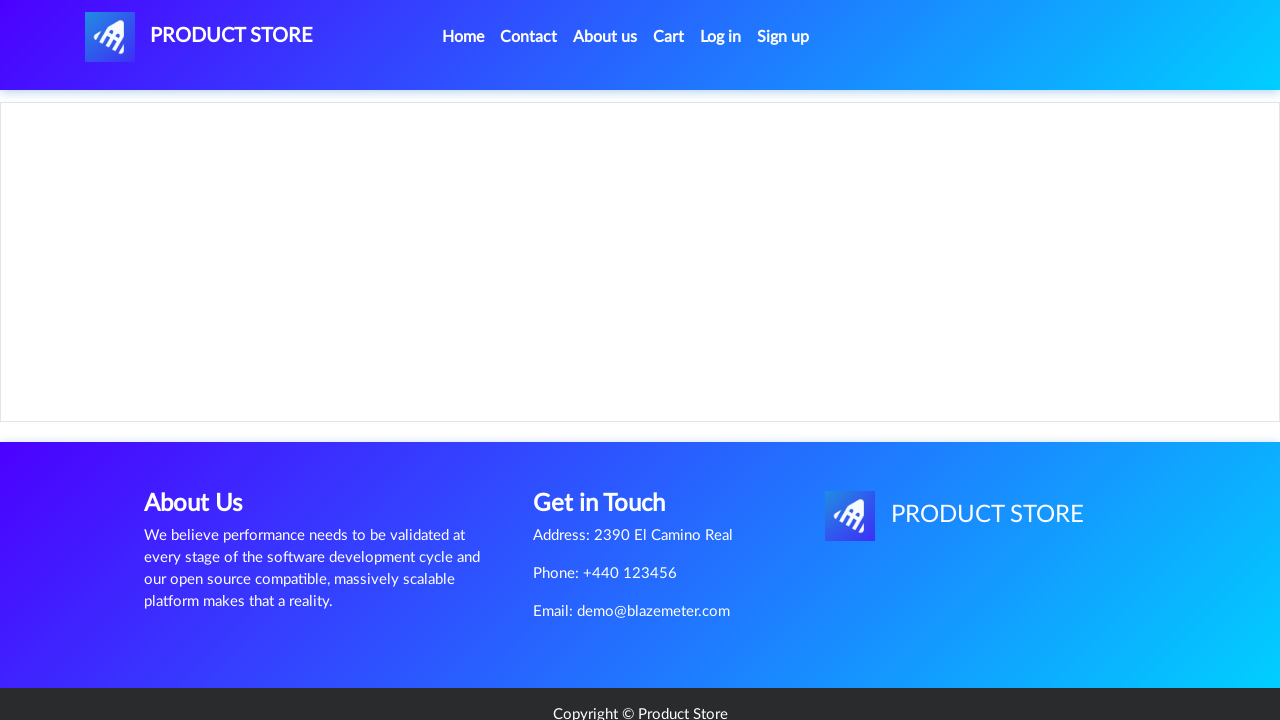

Clicked 'Add to Cart' button for the product at (610, 440) on a[onclick="addToCart(1)"]
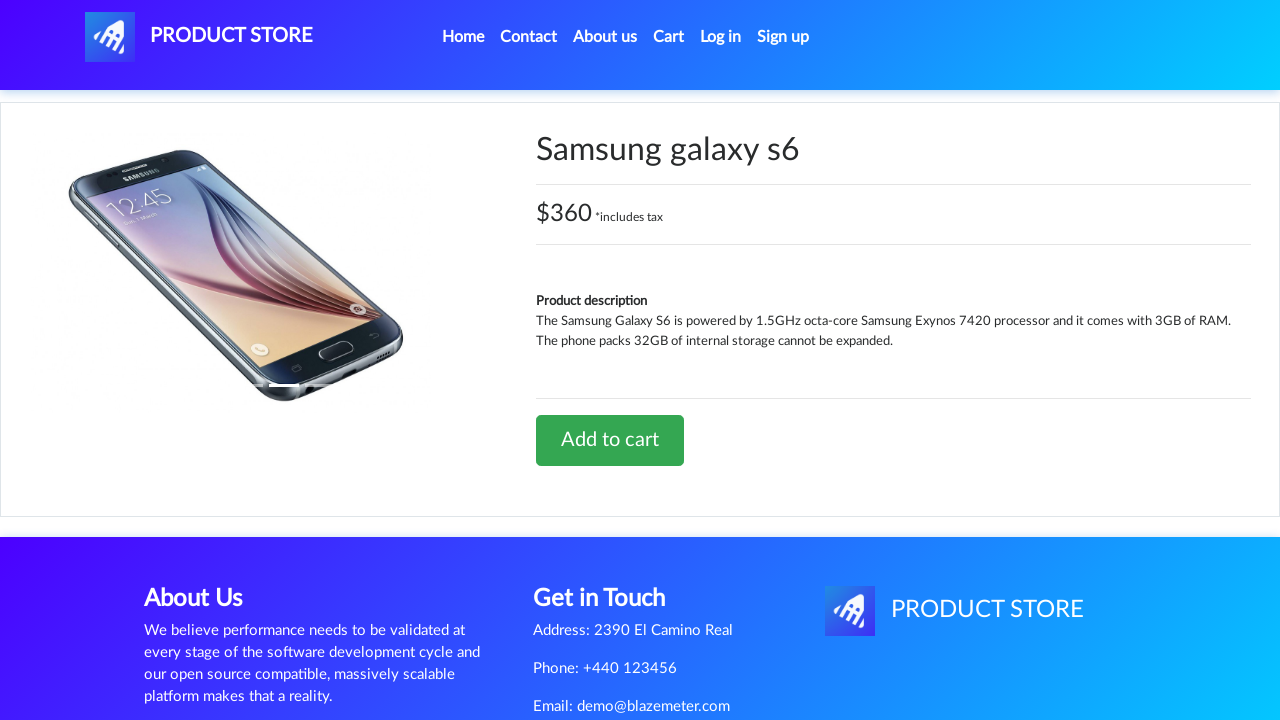

Set up dialog handler to accept confirmation alerts
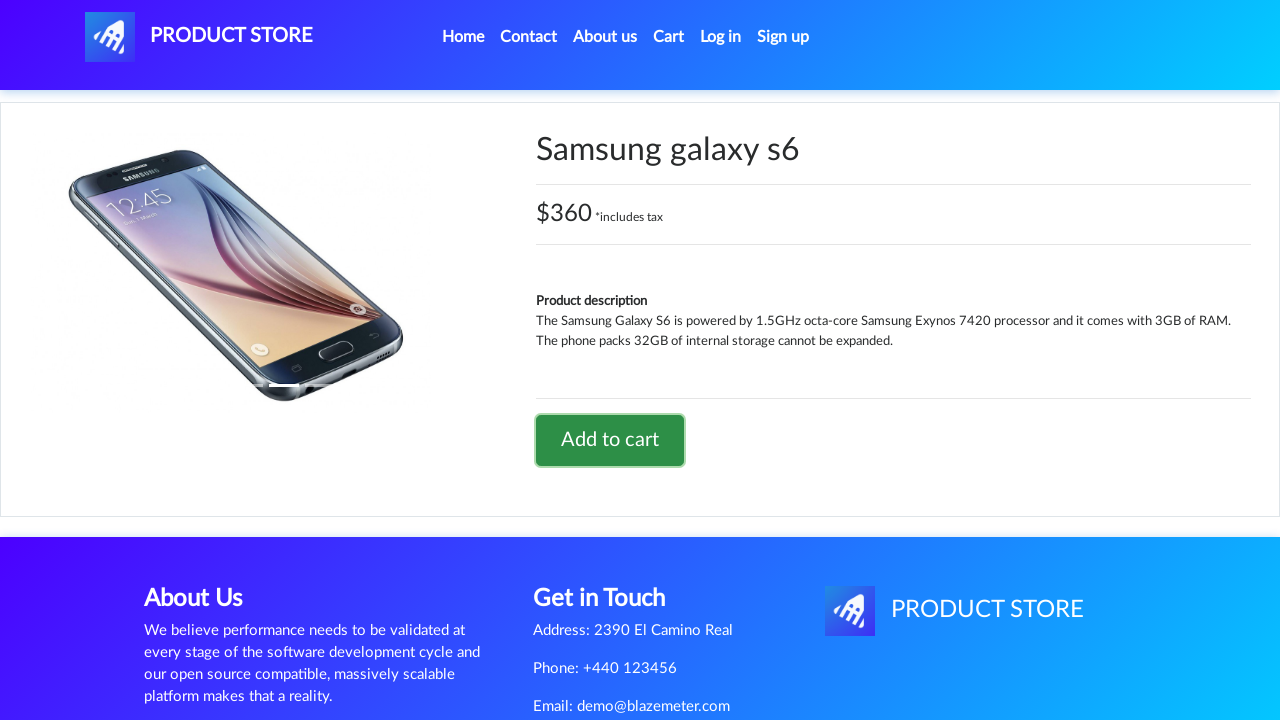

Waited for alert confirmation to complete
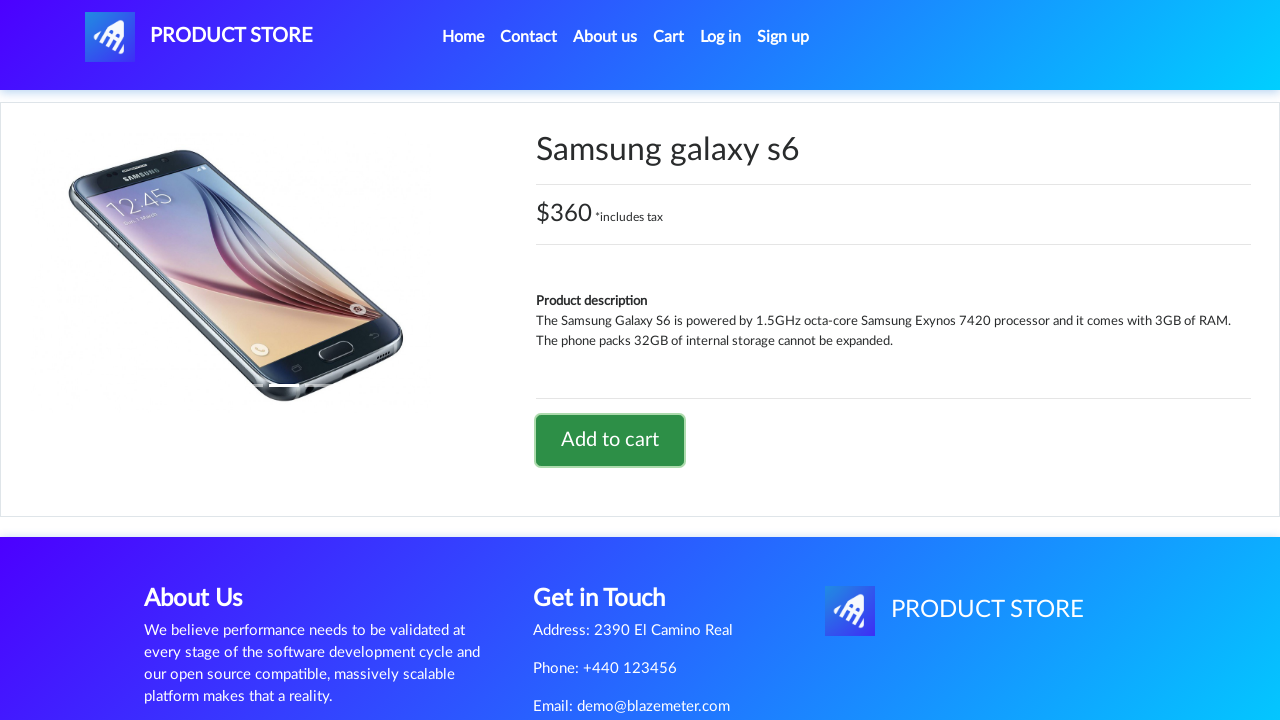

Clicked on the cart button to navigate to cart page at (669, 37) on #cartur
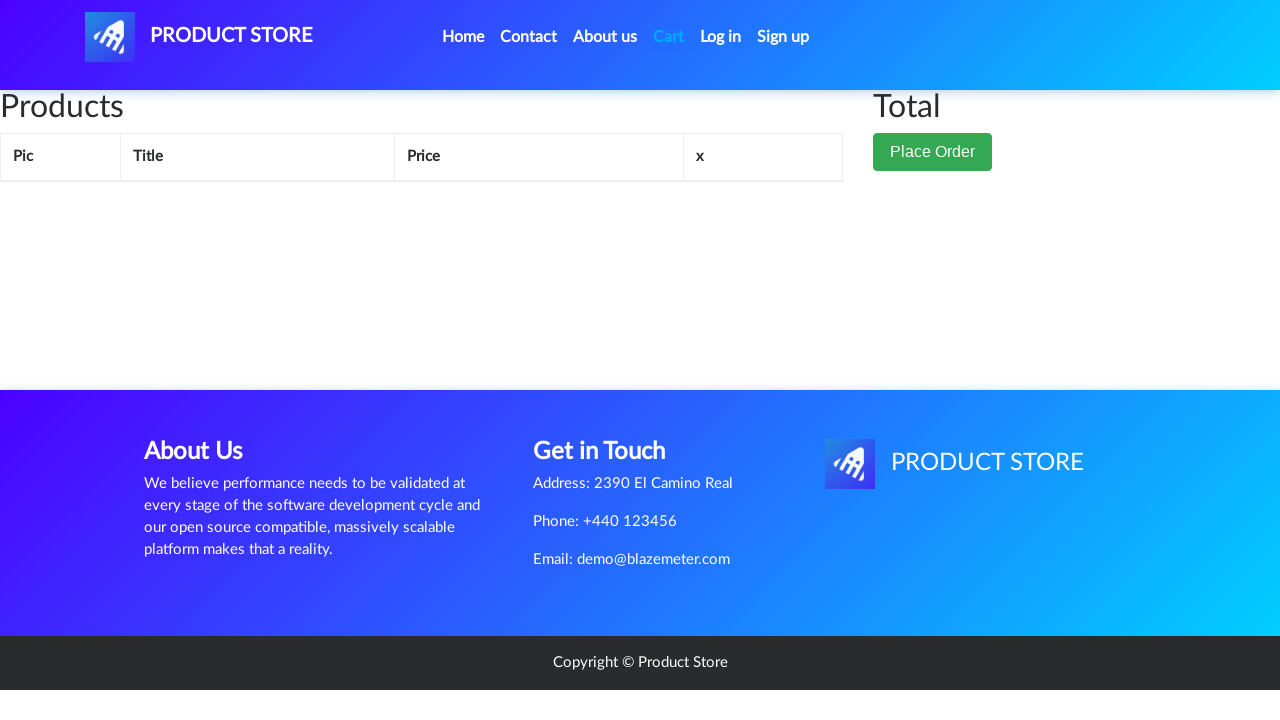

Verified that the product was successfully added to cart
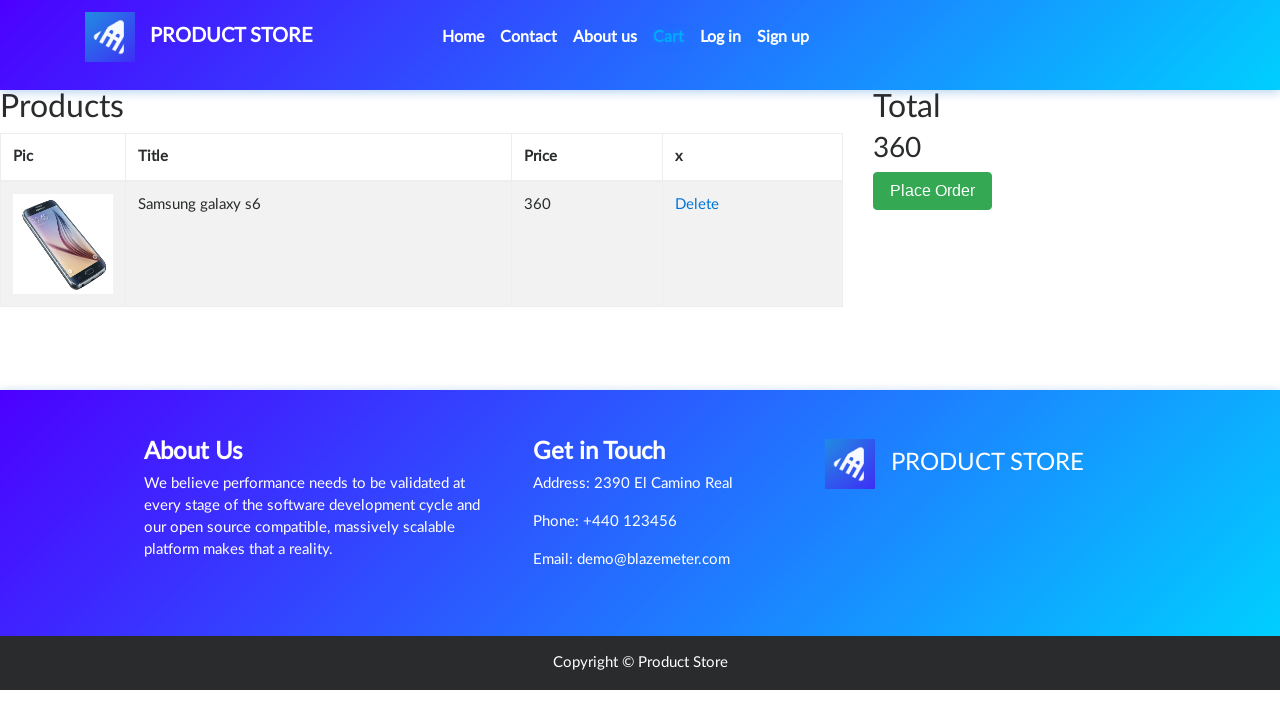

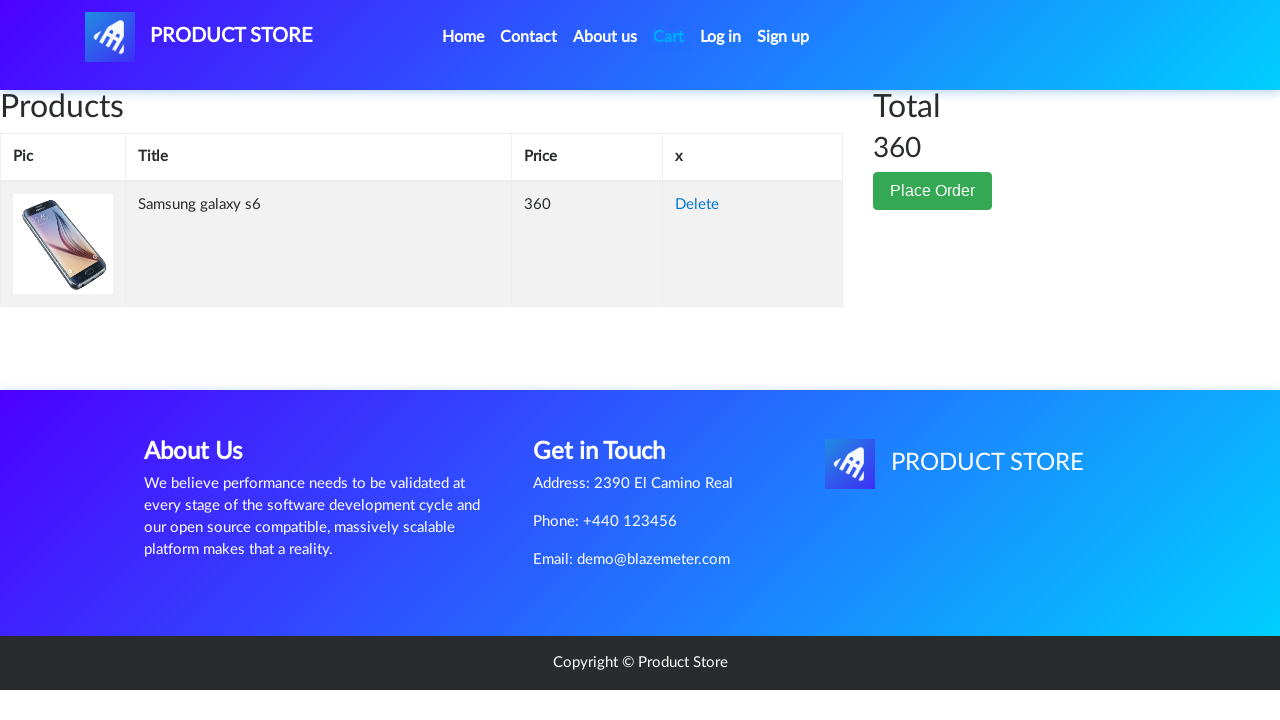